Tests that the complete all checkbox state updates when individual items are completed or cleared

Starting URL: https://demo.playwright.dev/todomvc

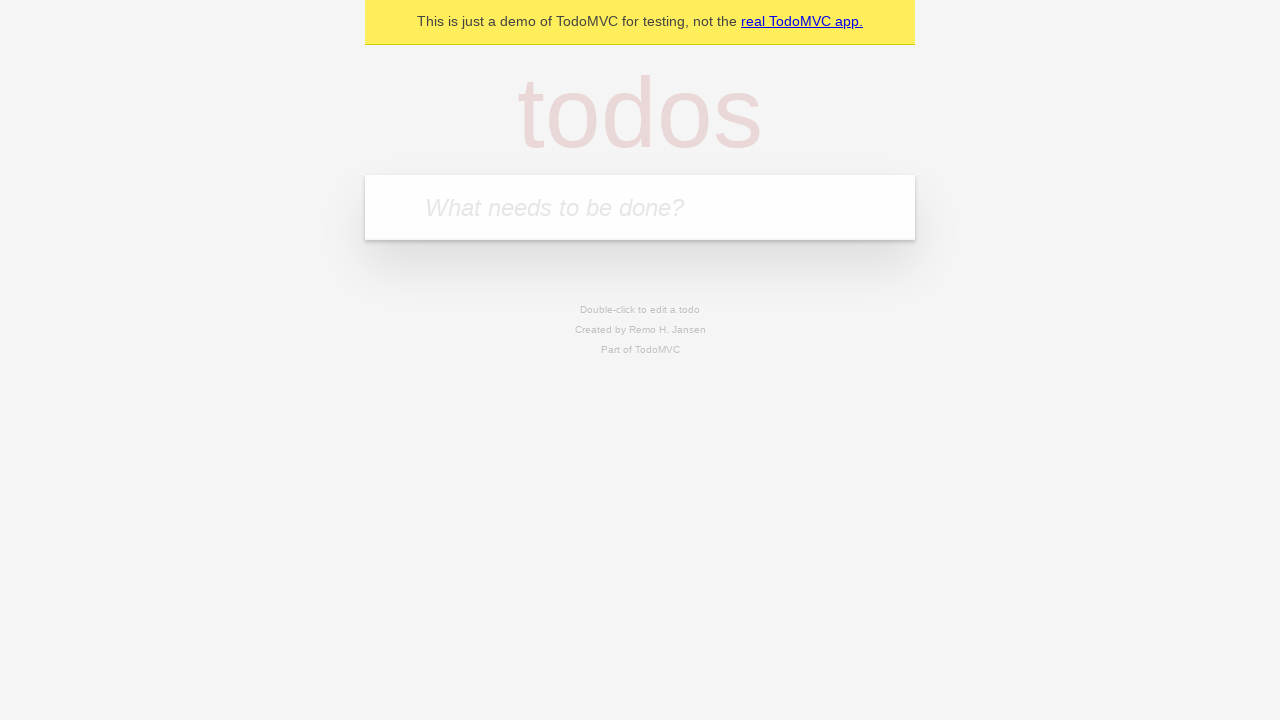

Filled new todo field with 'buy some cheese' on internal:attr=[placeholder="What needs to be done?"i]
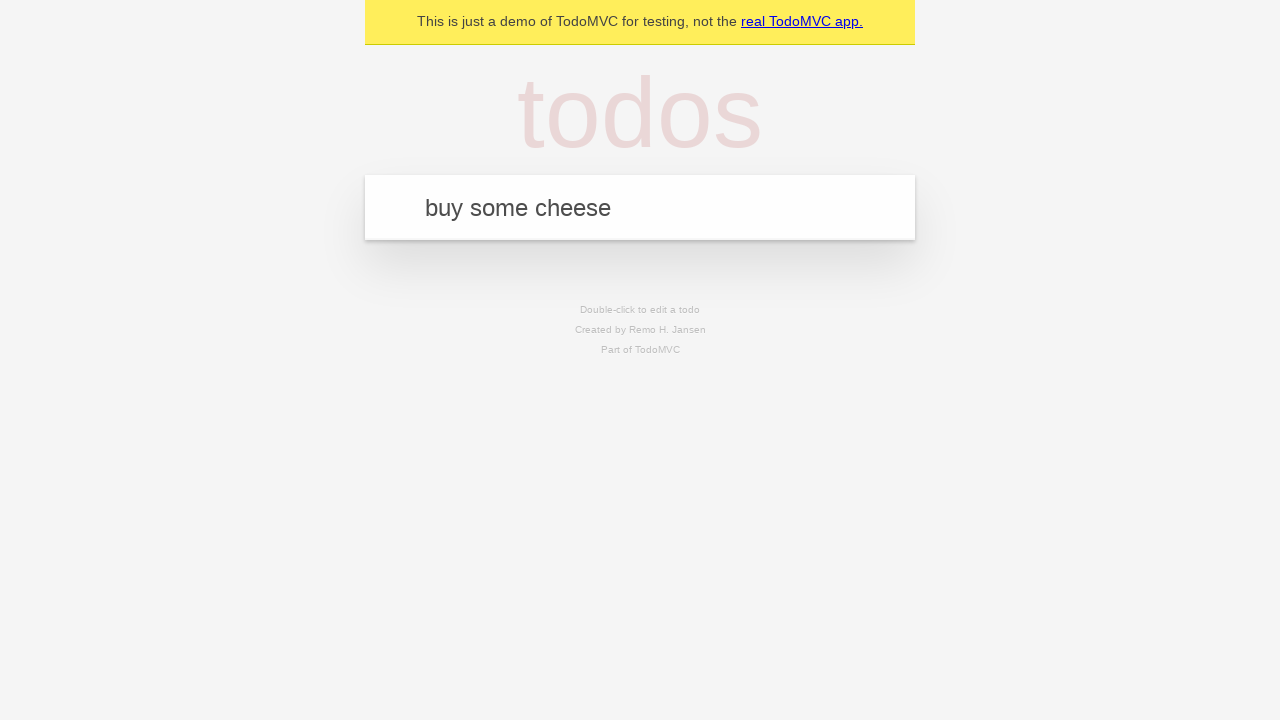

Pressed Enter to add todo 'buy some cheese' on internal:attr=[placeholder="What needs to be done?"i]
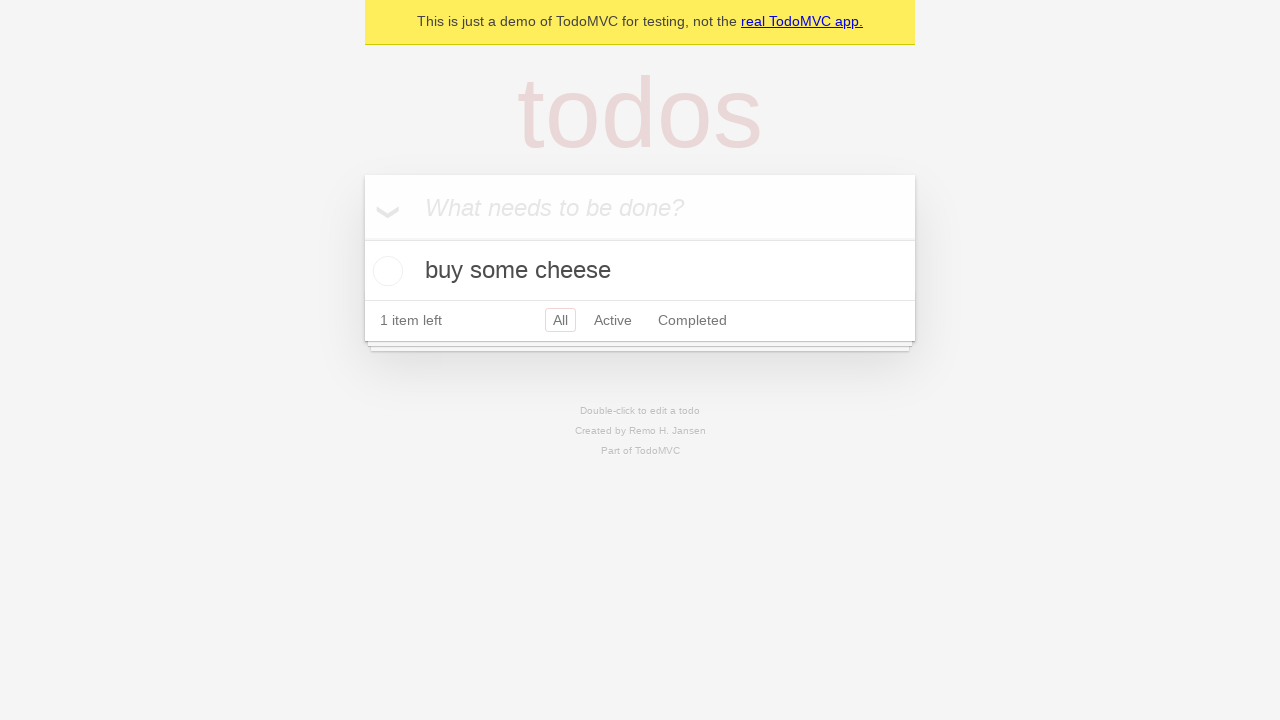

Filled new todo field with 'feed the cat' on internal:attr=[placeholder="What needs to be done?"i]
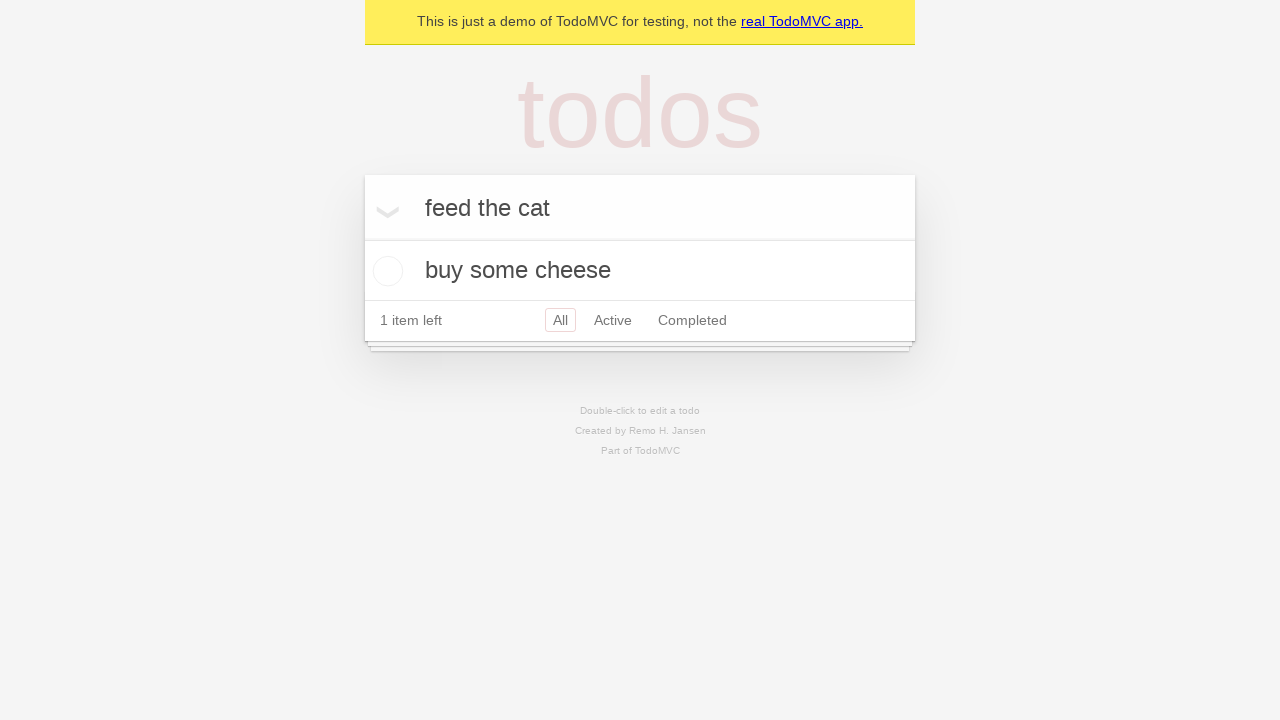

Pressed Enter to add todo 'feed the cat' on internal:attr=[placeholder="What needs to be done?"i]
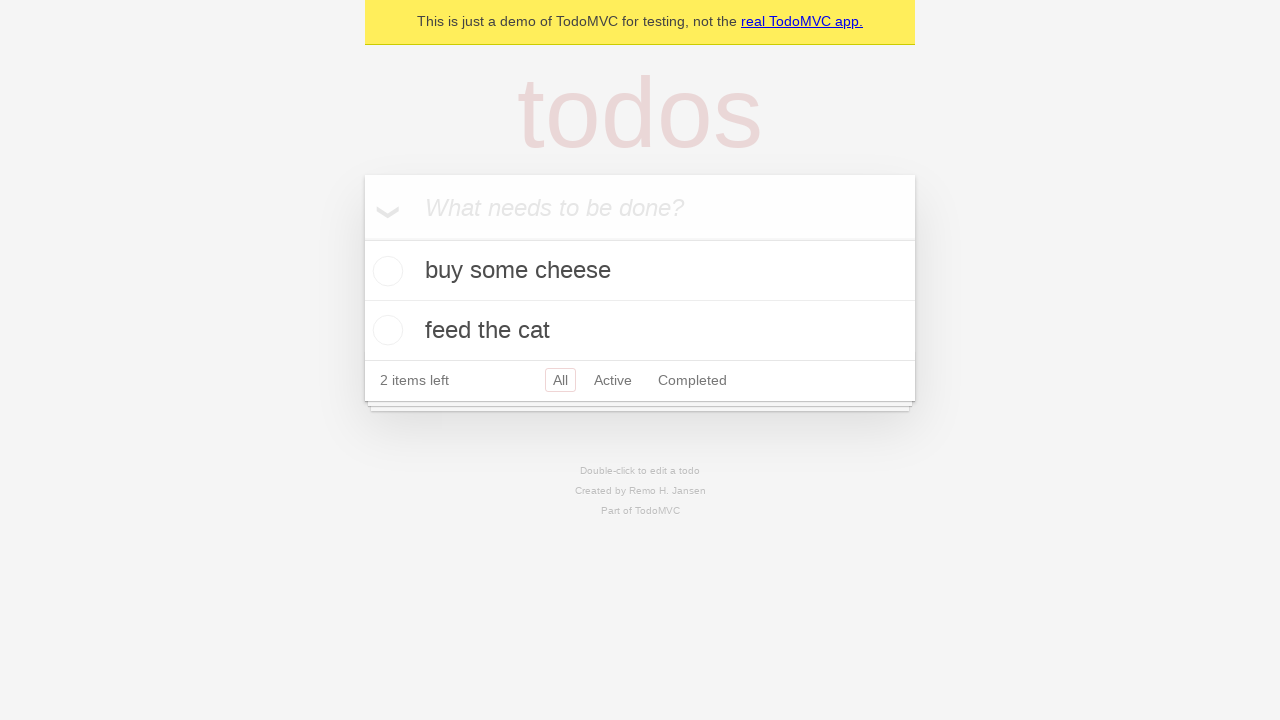

Filled new todo field with 'book a doctors appointment' on internal:attr=[placeholder="What needs to be done?"i]
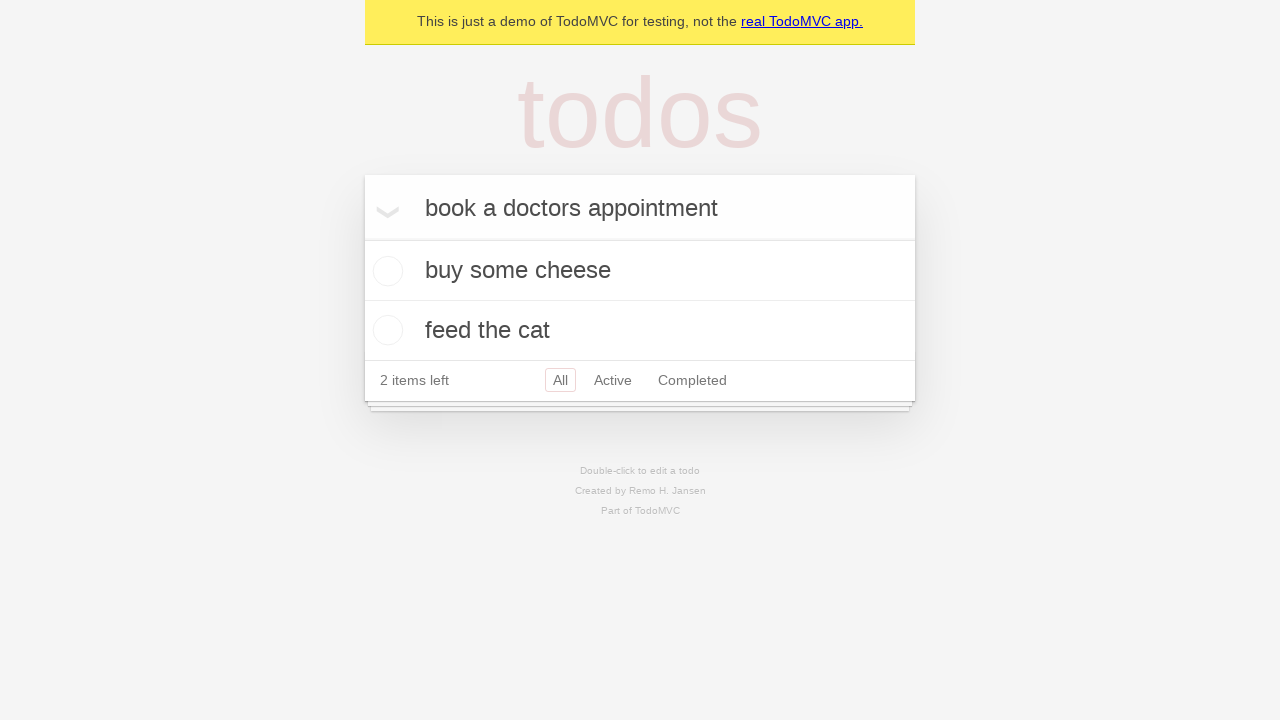

Pressed Enter to add todo 'book a doctors appointment' on internal:attr=[placeholder="What needs to be done?"i]
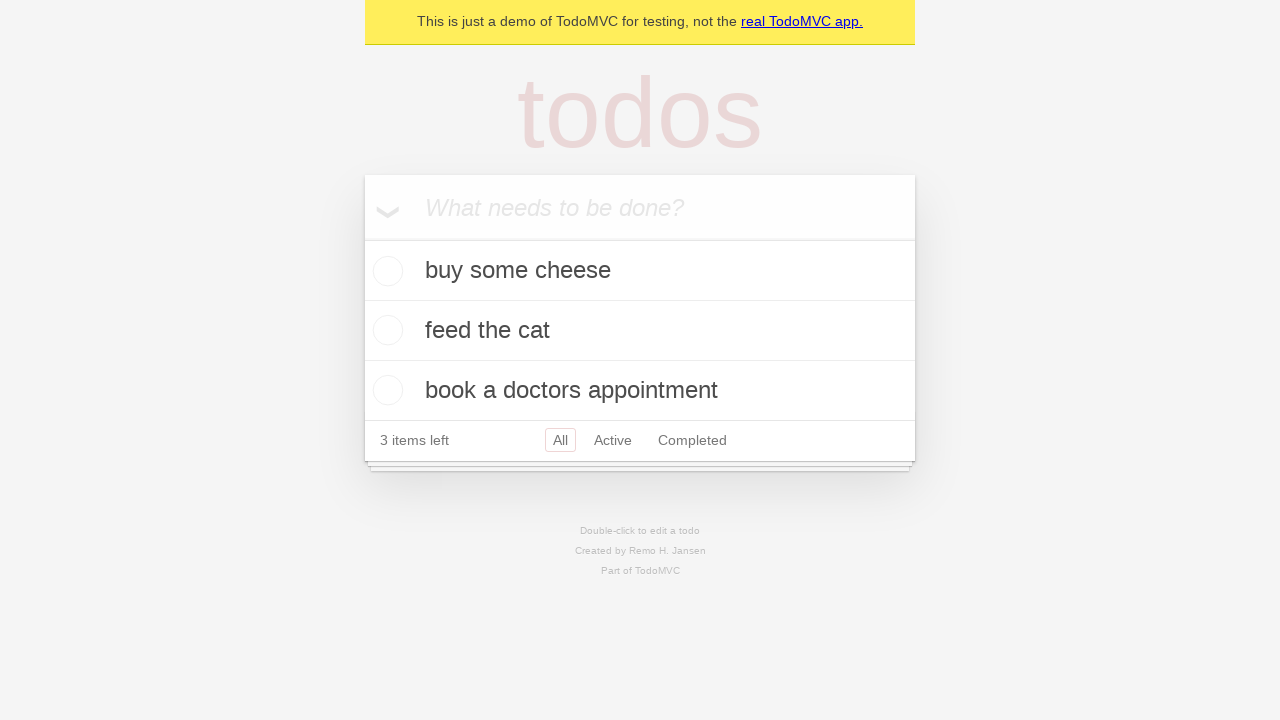

Checked 'Mark all as complete' toggle at (362, 238) on internal:label="Mark all as complete"i
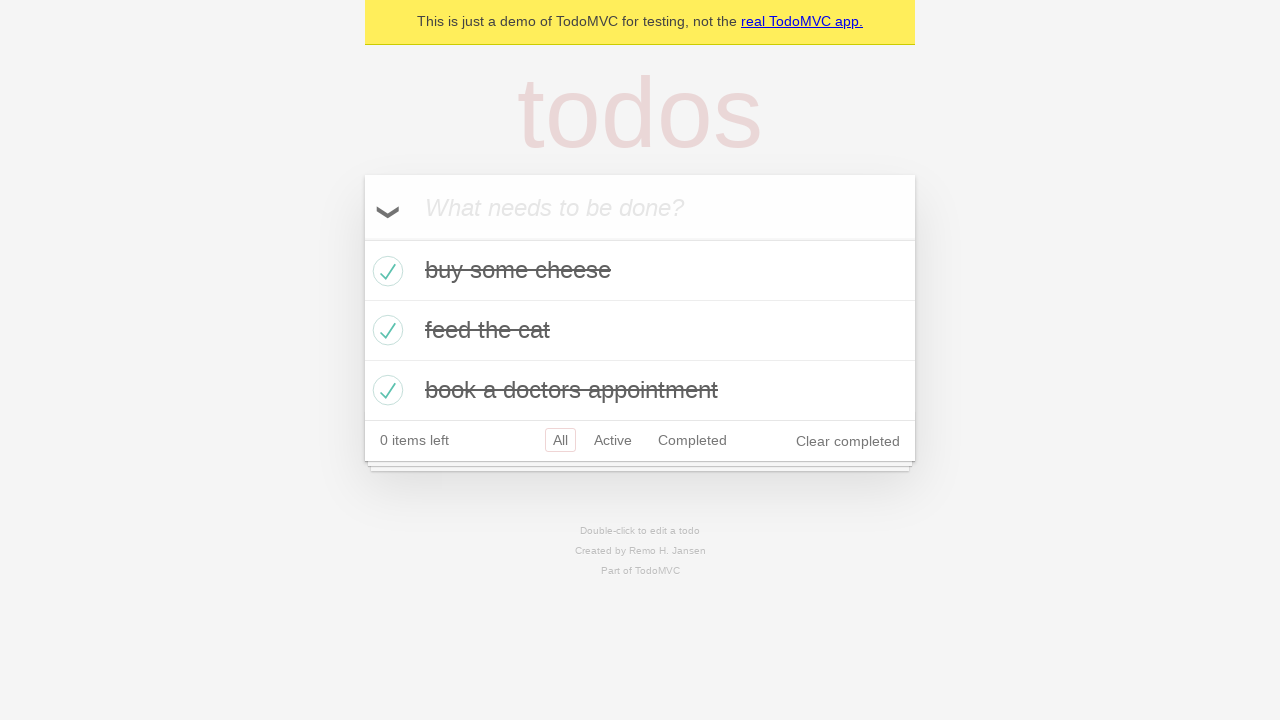

Unchecked the first todo item at (385, 271) on internal:testid=[data-testid="todo-item"s] >> nth=0 >> internal:role=checkbox
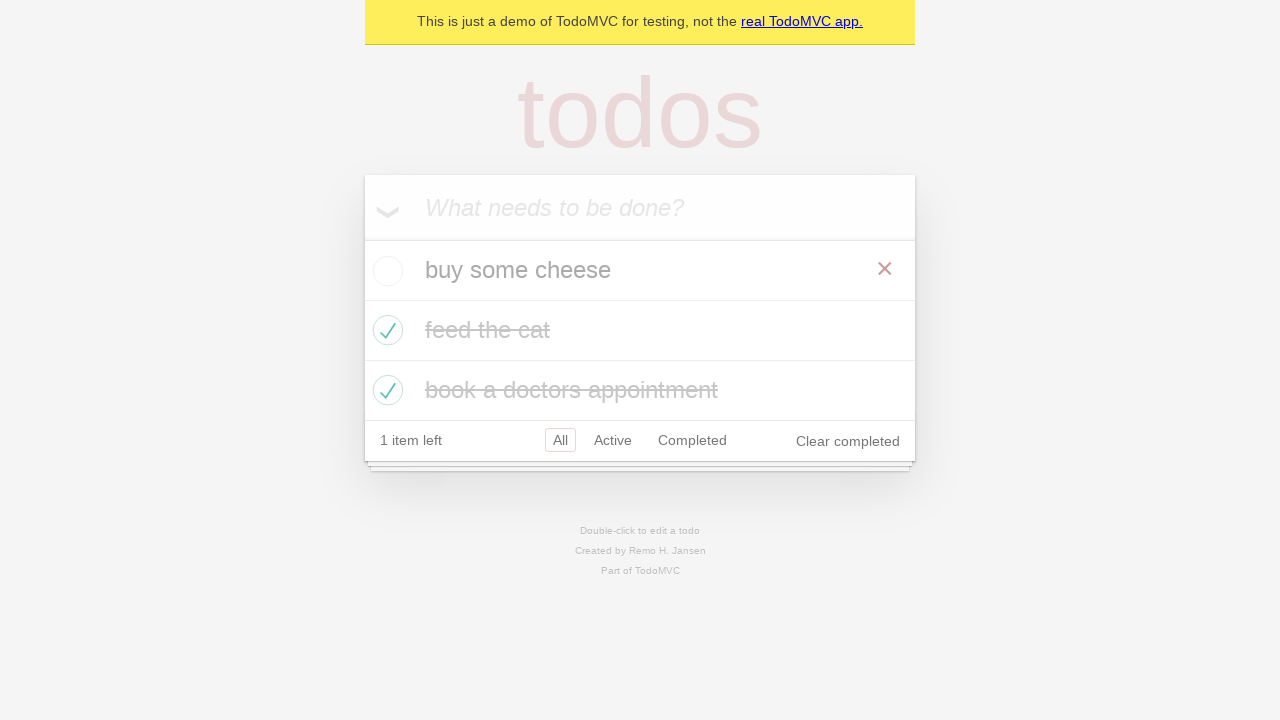

Re-checked the first todo item at (385, 271) on internal:testid=[data-testid="todo-item"s] >> nth=0 >> internal:role=checkbox
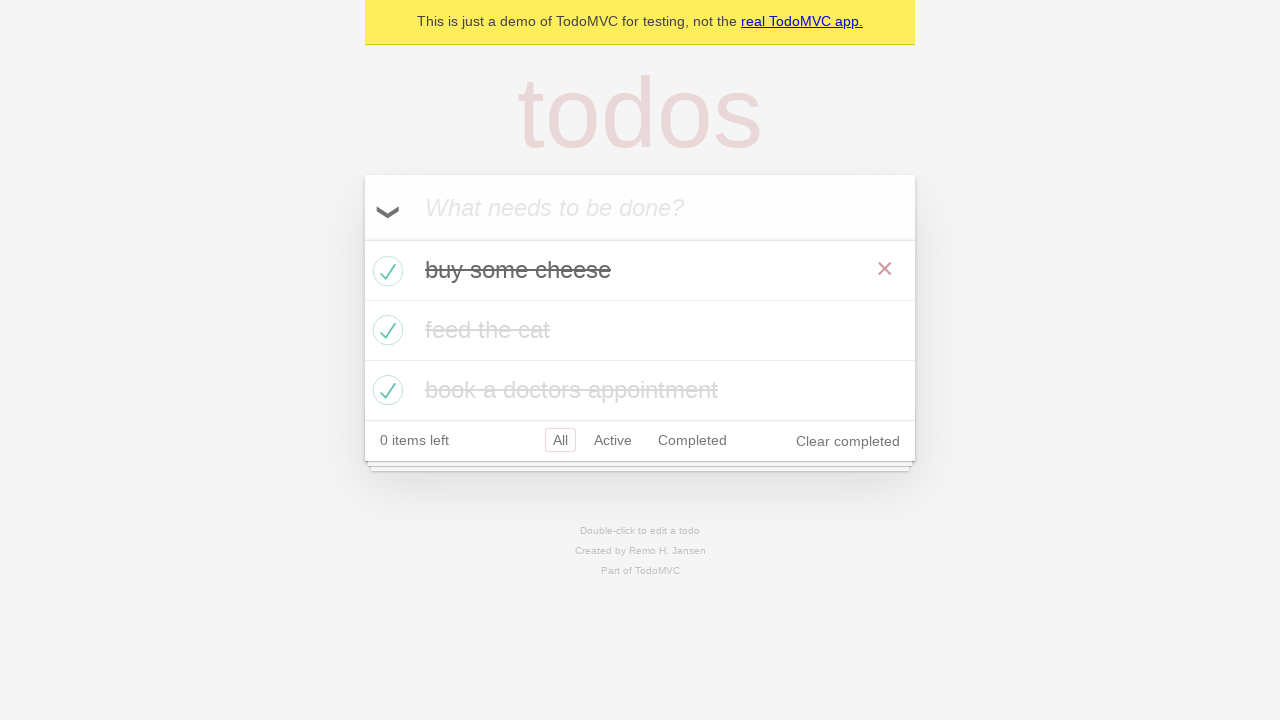

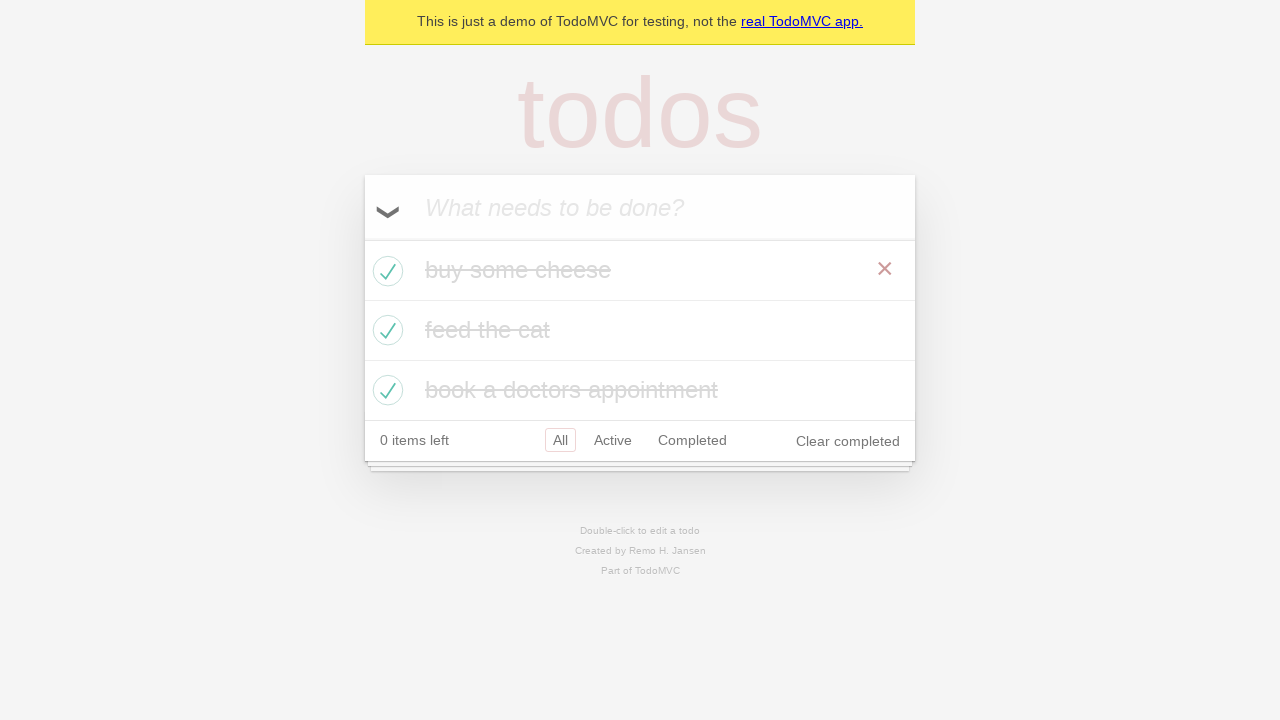